Tests alert popup handling by clicking an alert button and accepting the JavaScript alert dialog

Starting URL: https://demoqa.com/alerts

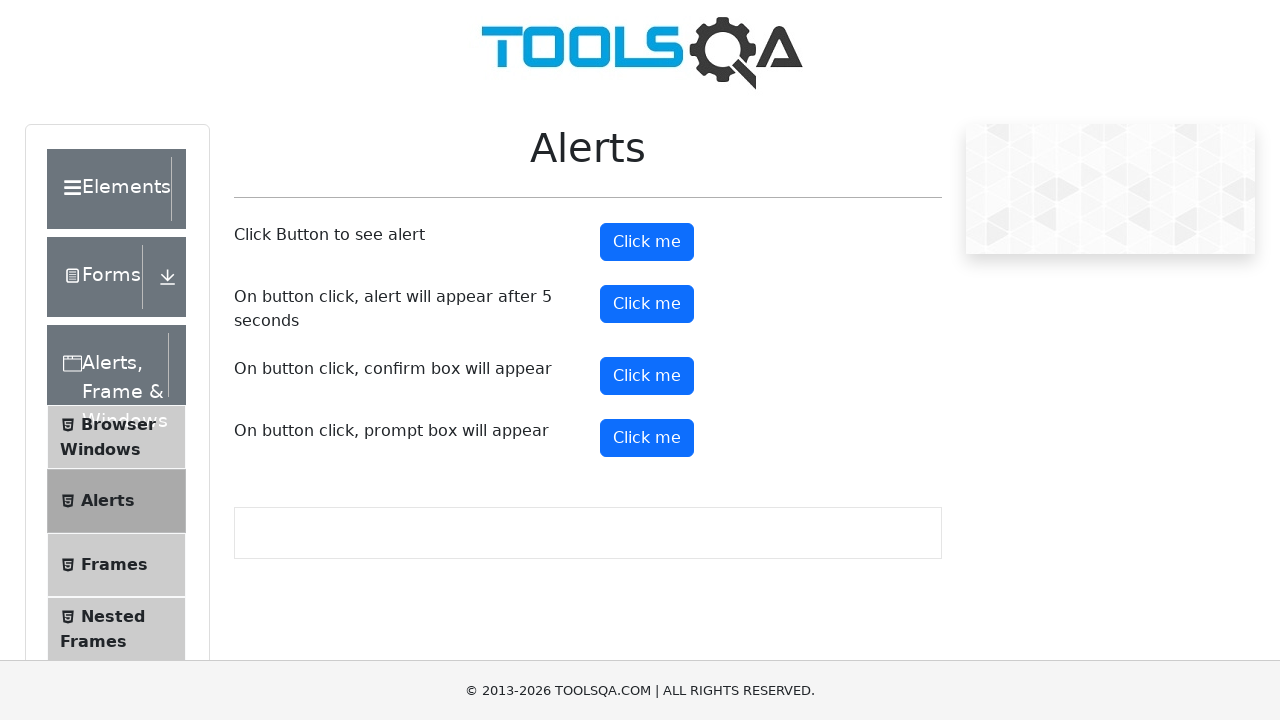

Clicked alert button to trigger JavaScript alert dialog at (647, 242) on button#alertButton
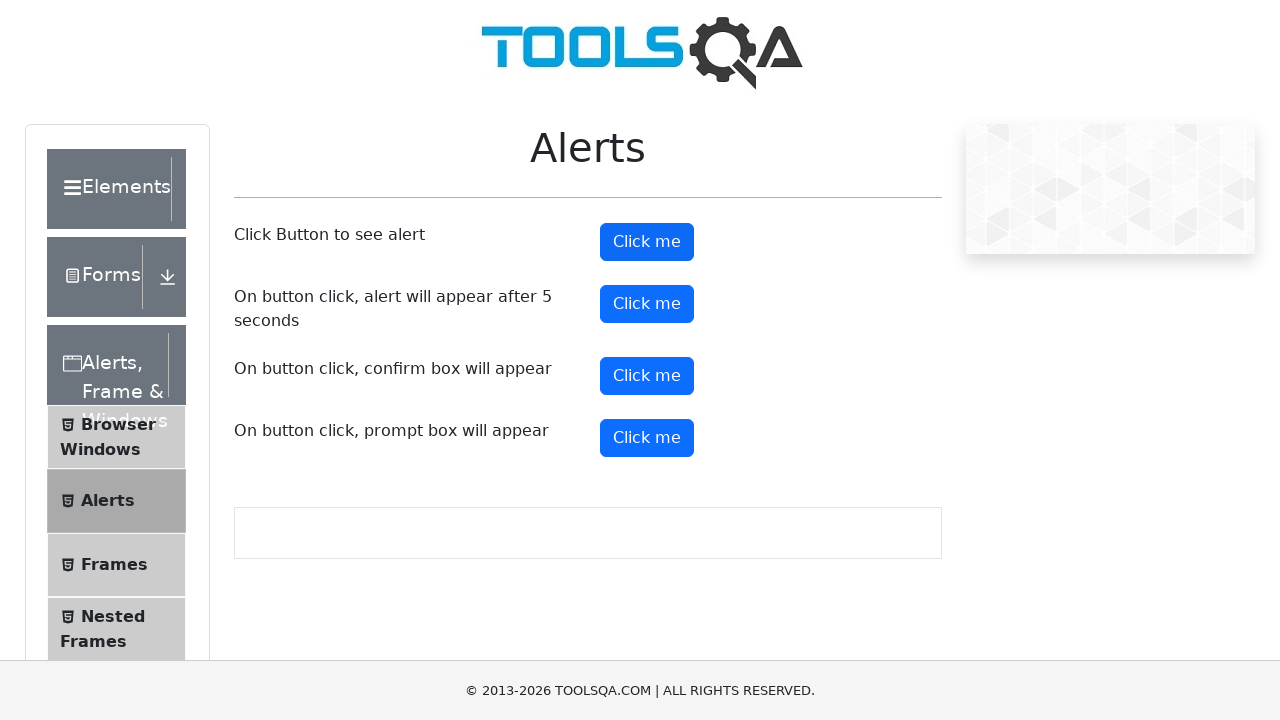

Set up dialog handler to accept alert
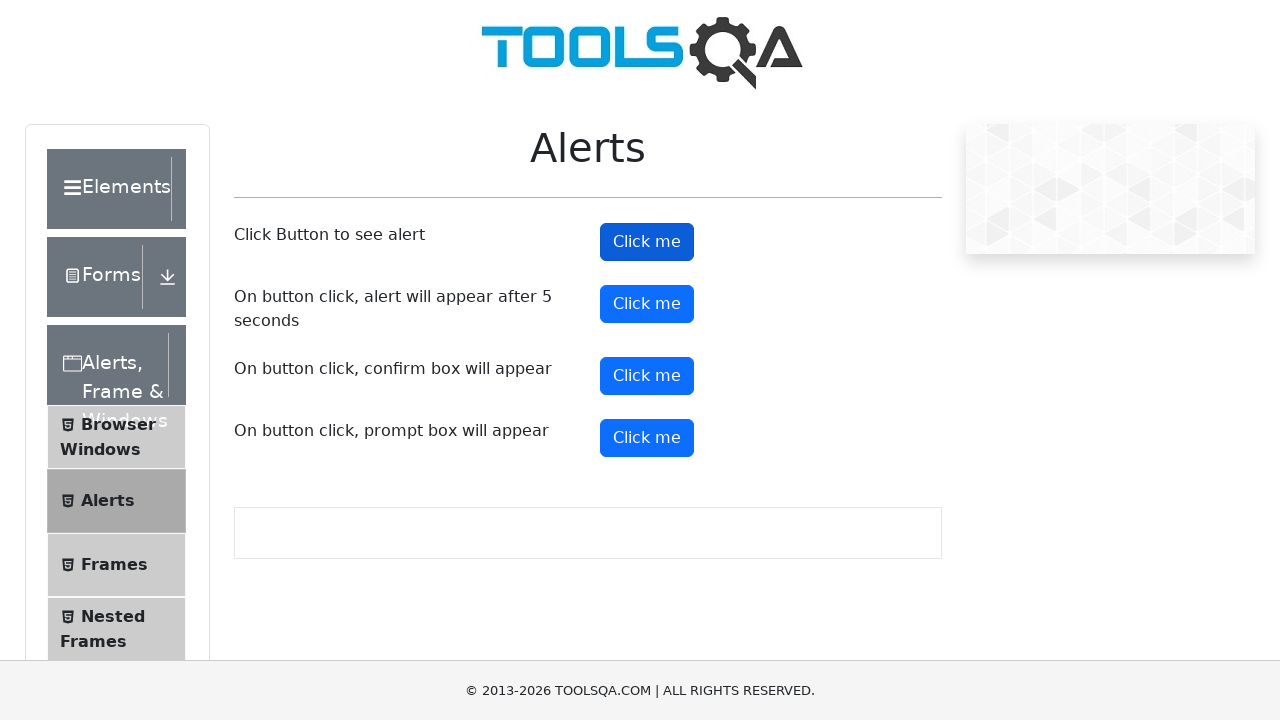

Clicked alert button again to trigger another JavaScript alert dialog at (647, 242) on button#alertButton
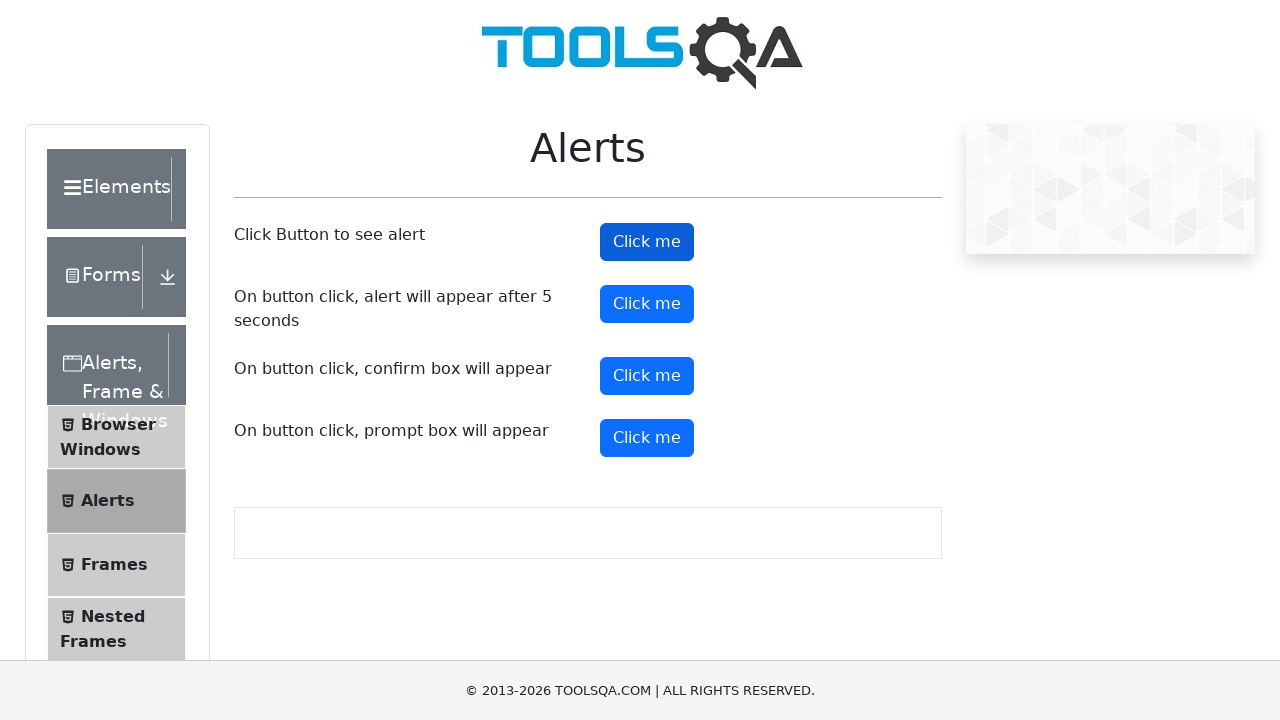

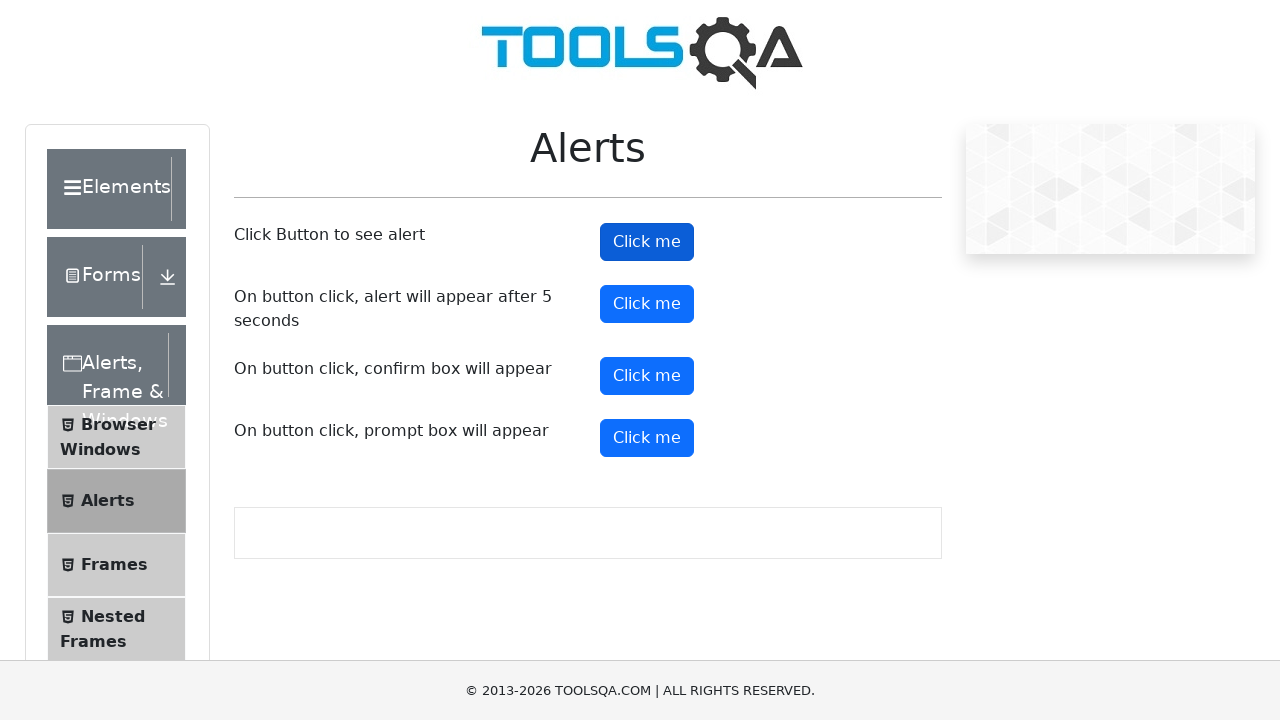